Tests adding specific grocery items (Cucumber, Brocolli, Beetroot) to cart on an e-commerce practice site by finding products by name and clicking their add to cart buttons

Starting URL: https://rahulshettyacademy.com/seleniumPractise/#/

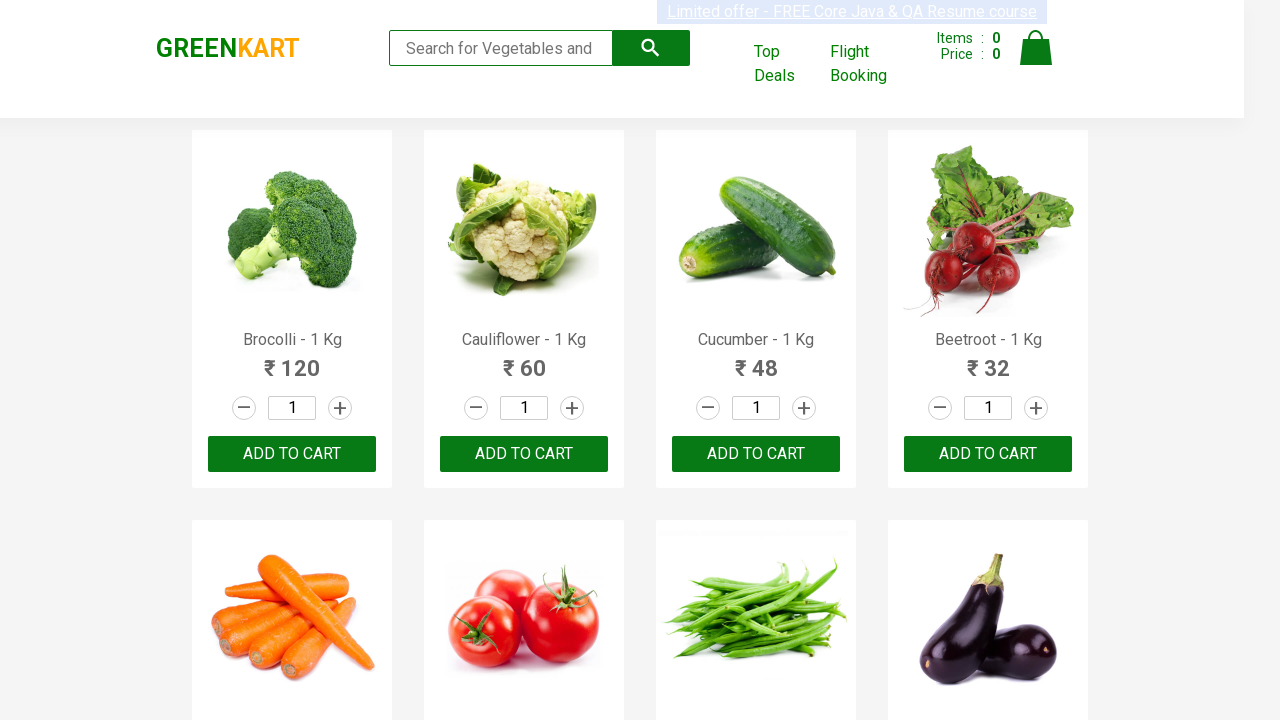

Waited for product list to load
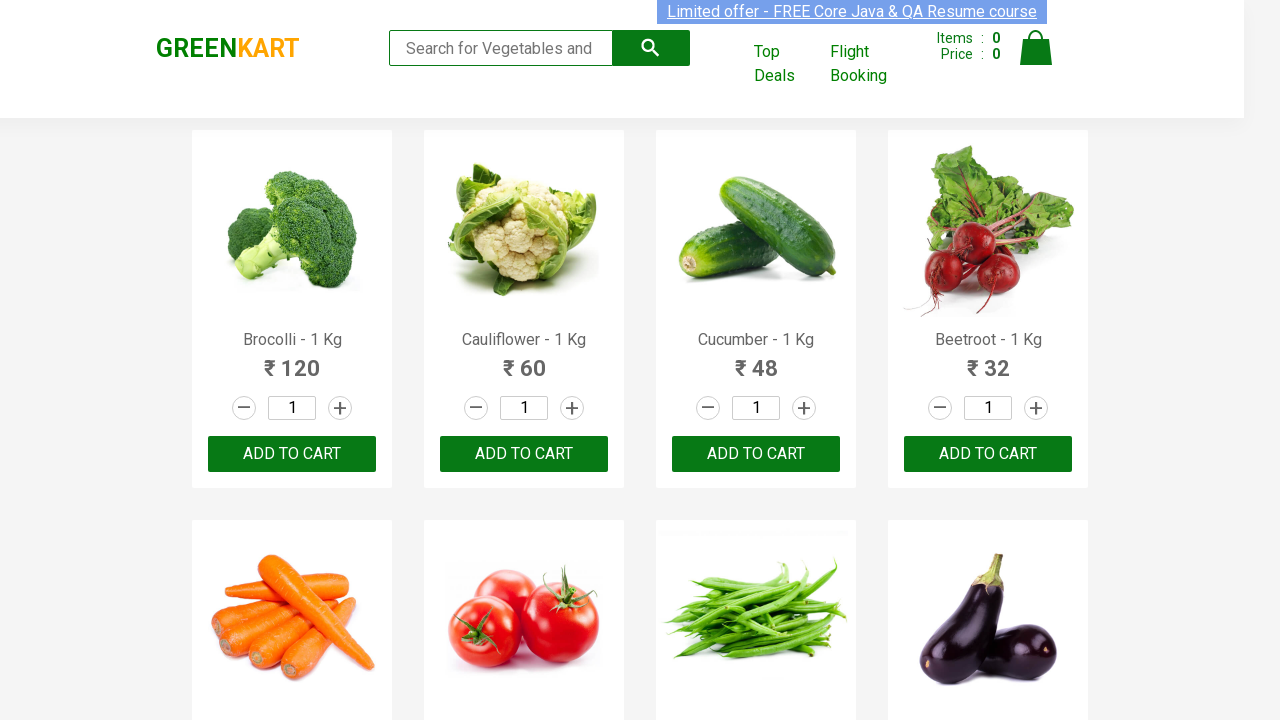

Retrieved all product elements from page
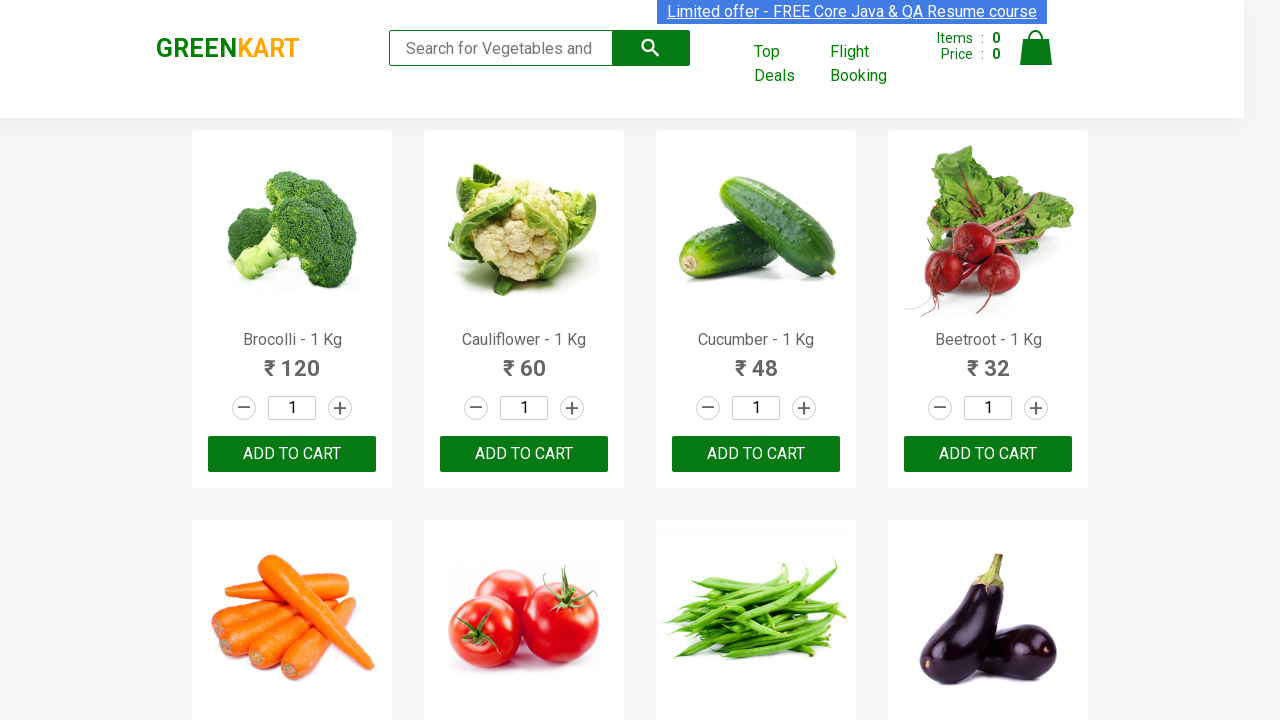

Added 'Brocolli' to cart (1/3) at (292, 454) on xpath=//div[@class='product-action']/button >> nth=0
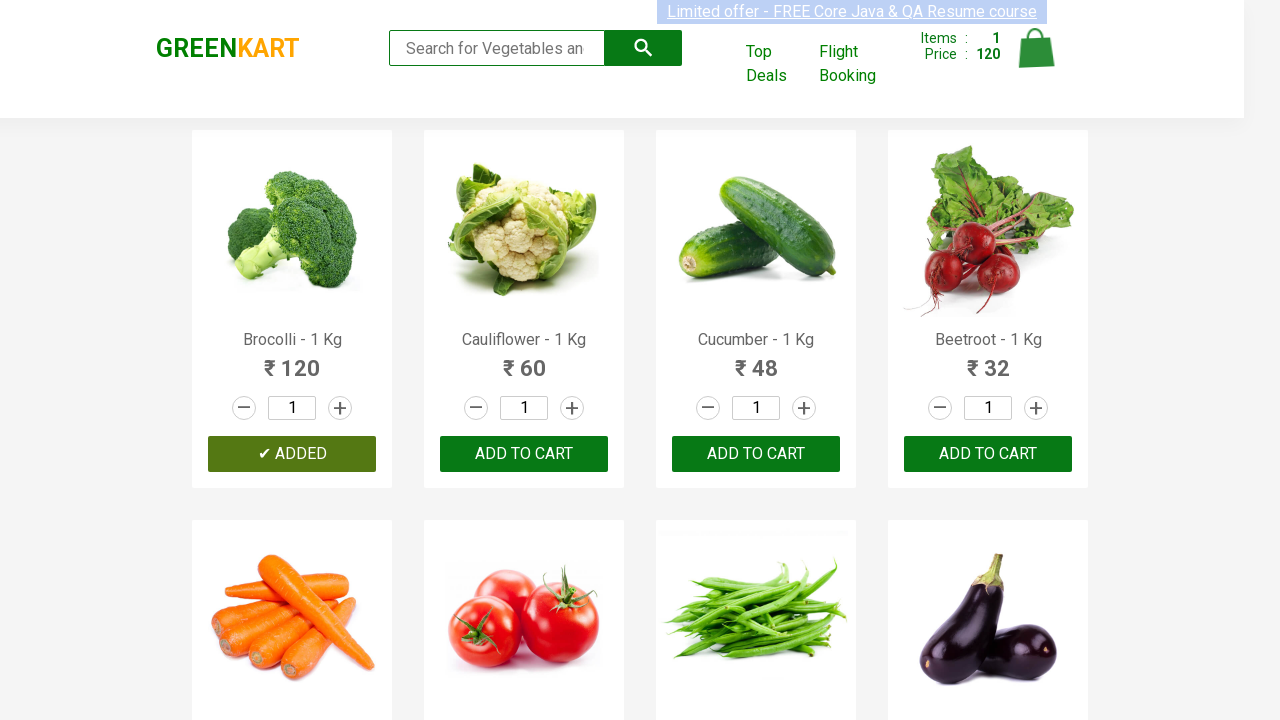

Added 'Cucumber' to cart (2/3) at (756, 454) on xpath=//div[@class='product-action']/button >> nth=2
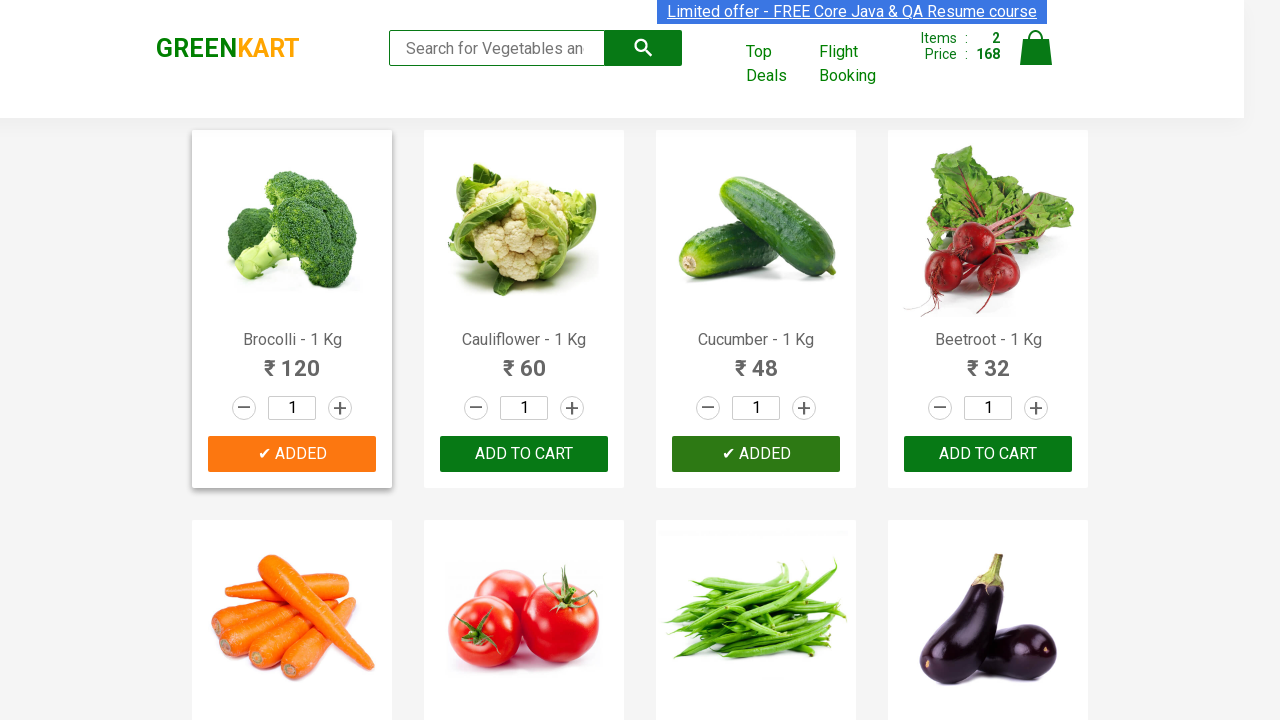

Added 'Beetroot' to cart (3/3) at (988, 454) on xpath=//div[@class='product-action']/button >> nth=3
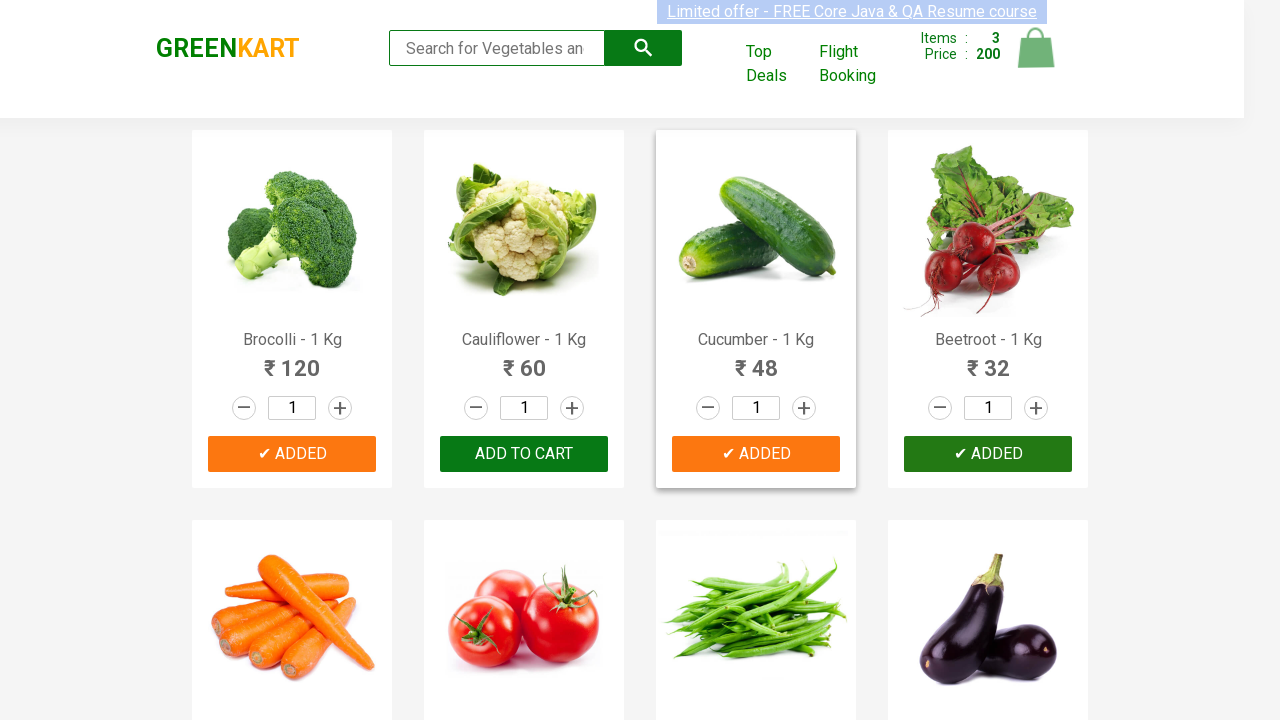

All required items (Cucumber, Brocolli, Beetroot) successfully added to cart
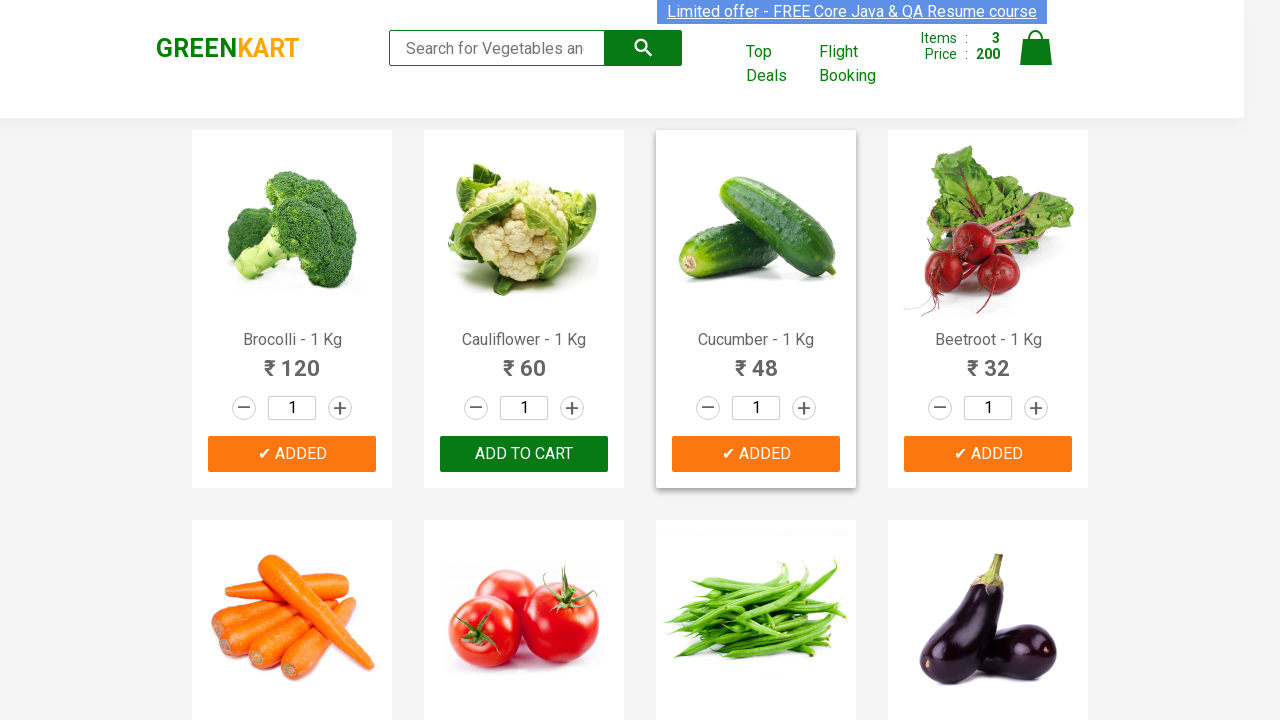

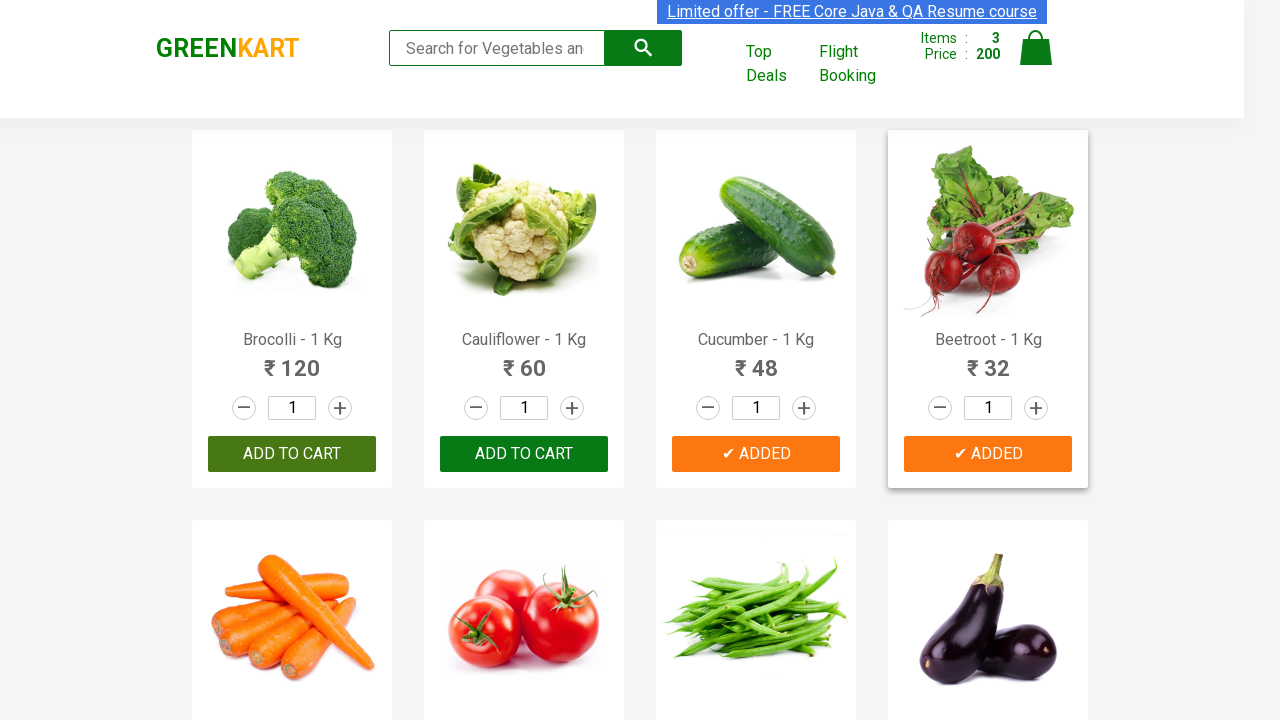